Tests login form behavior when attempting to login with a locked user account

Starting URL: https://www.saucedemo.com/

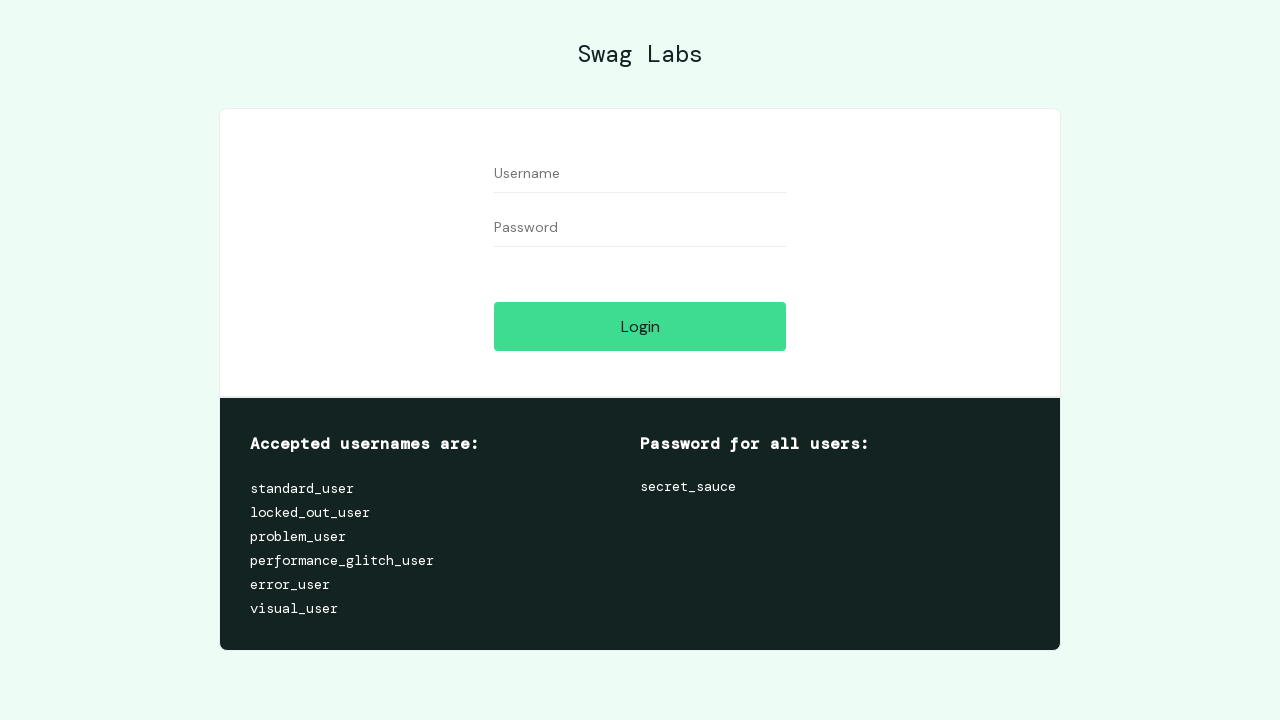

Filled username field with 'locked_out_user' on #user-name
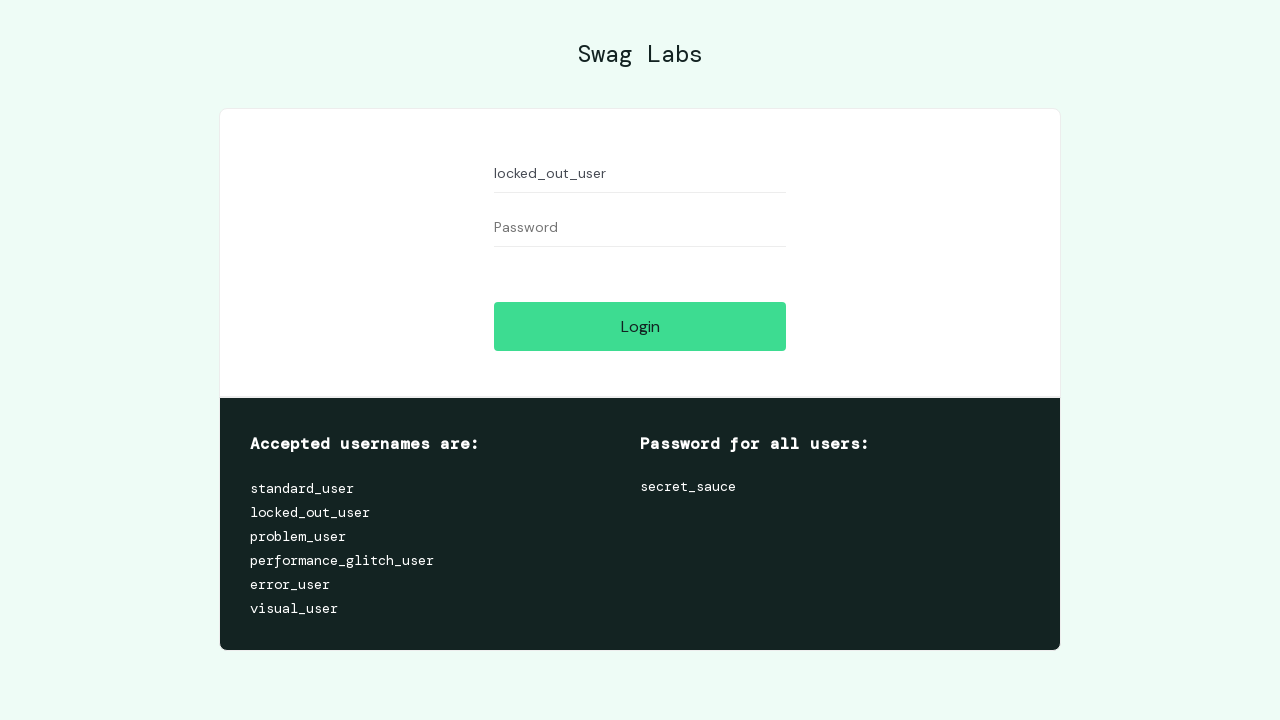

Filled password field with 'secret_sauce' on #password
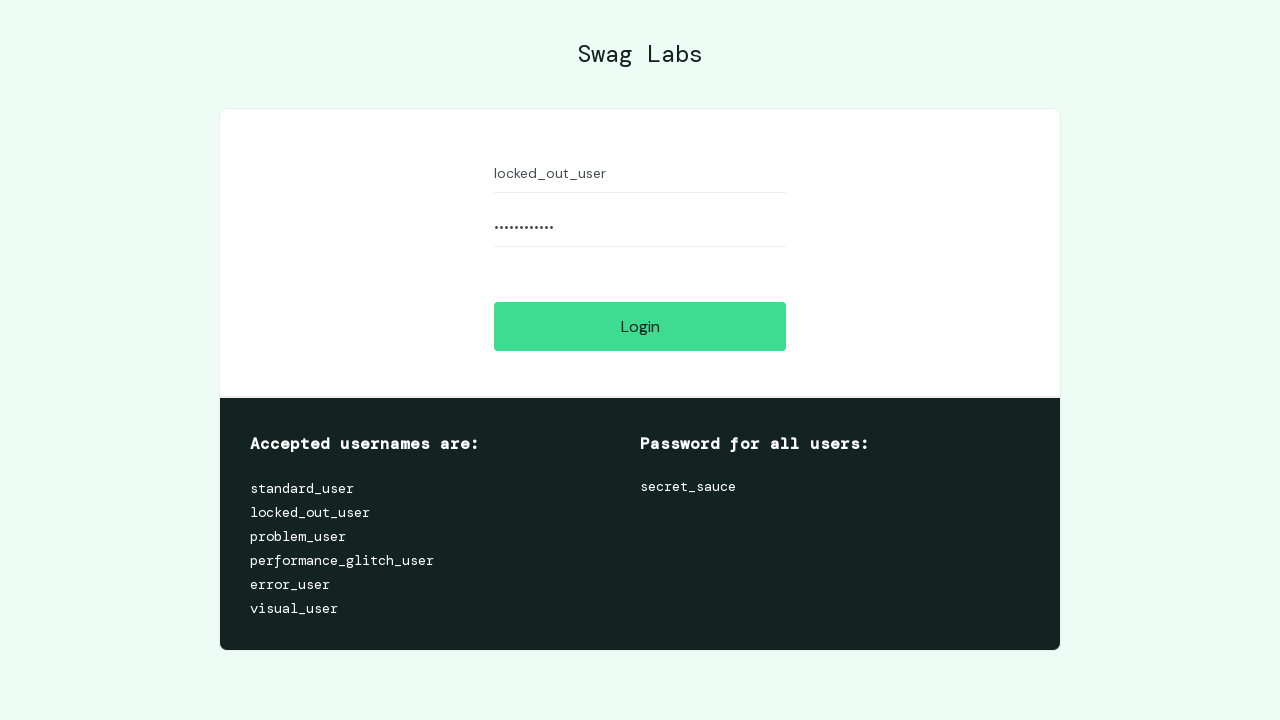

Clicked login button at (640, 326) on #login-button
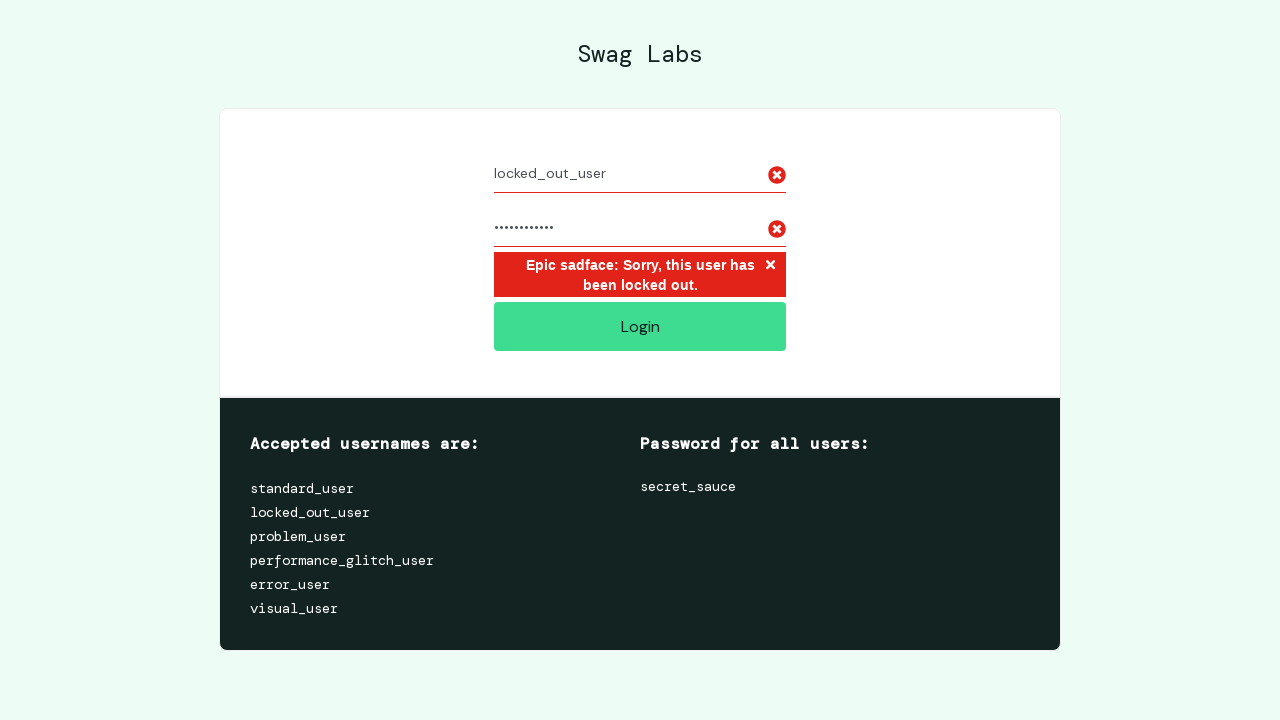

Verified locked user error message appeared
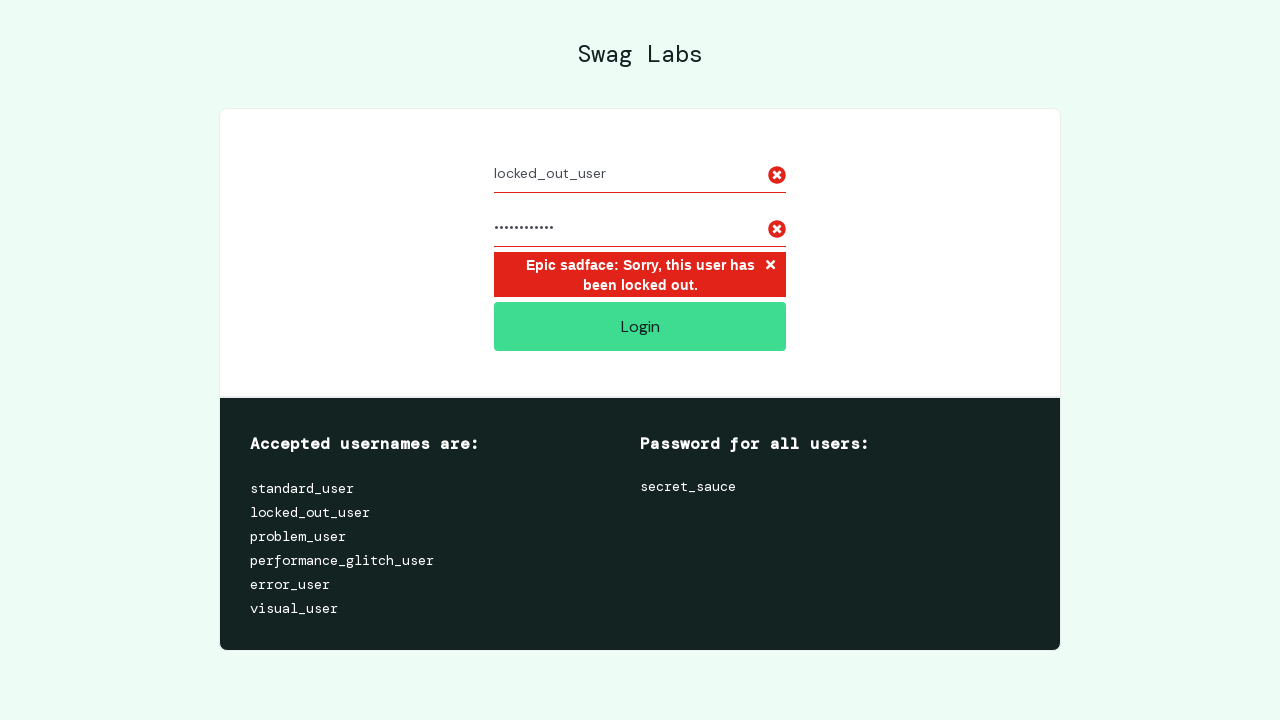

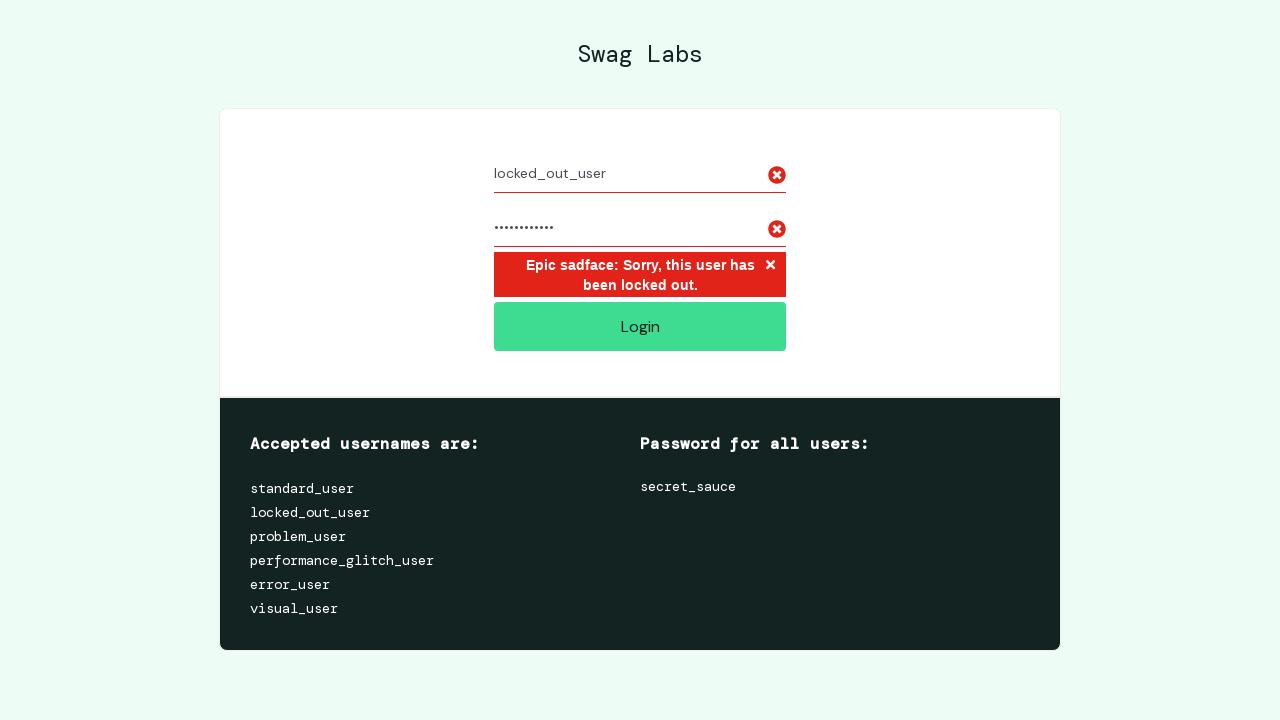